Tests dynamic content loading by clicking a start button and waiting for the result text to appear

Starting URL: https://the-internet.herokuapp.com/dynamic_loading/2

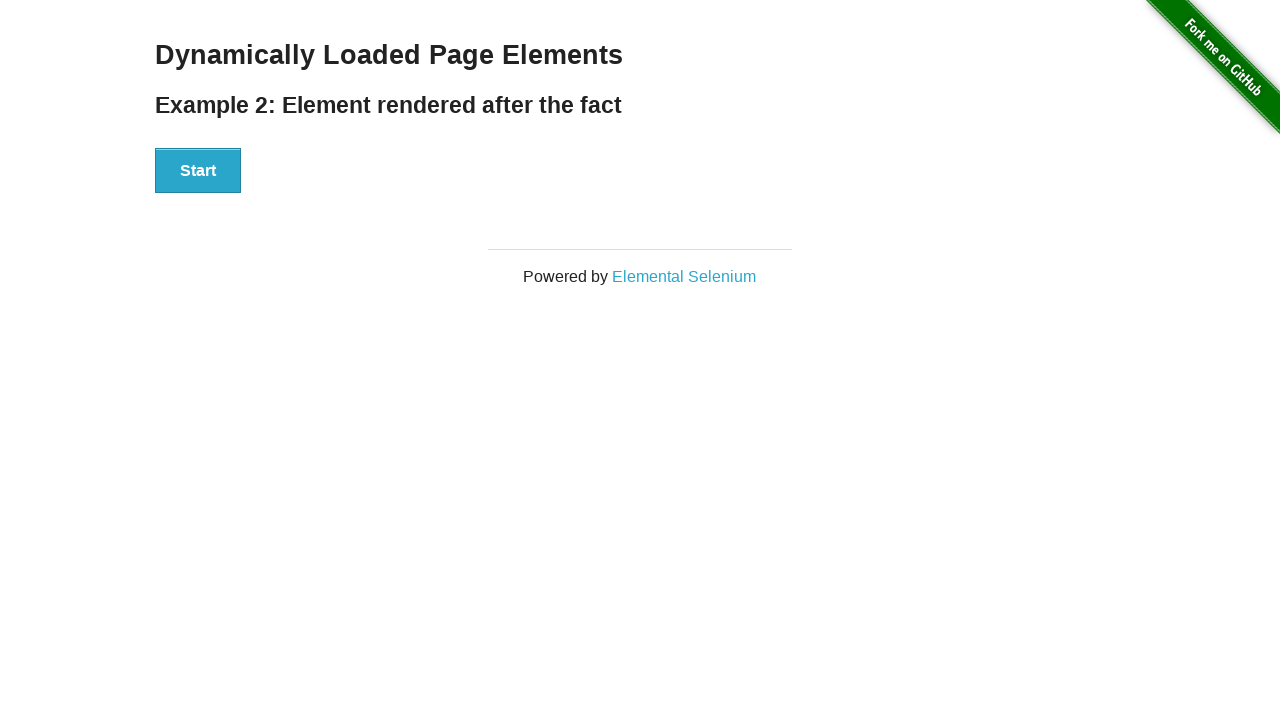

Clicked the Start button to trigger dynamic loading at (198, 171) on xpath=//button[text()='Start']
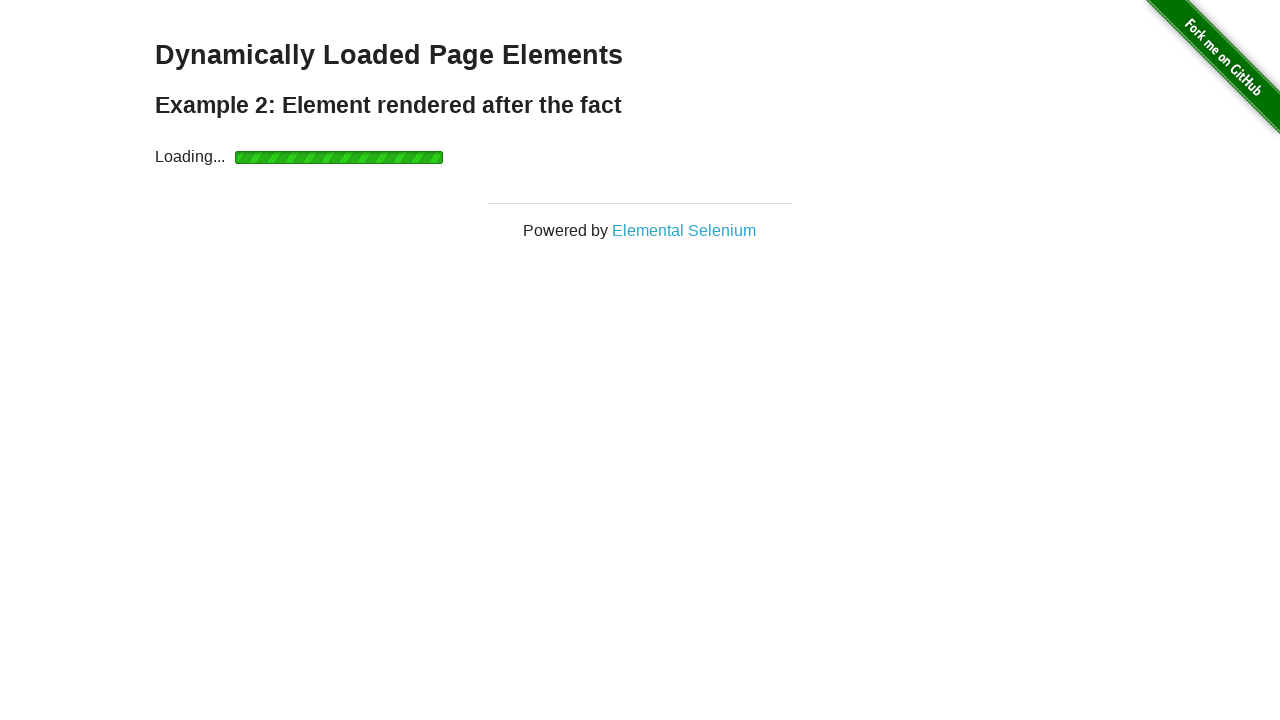

Waited for result text containing 'World' to appear
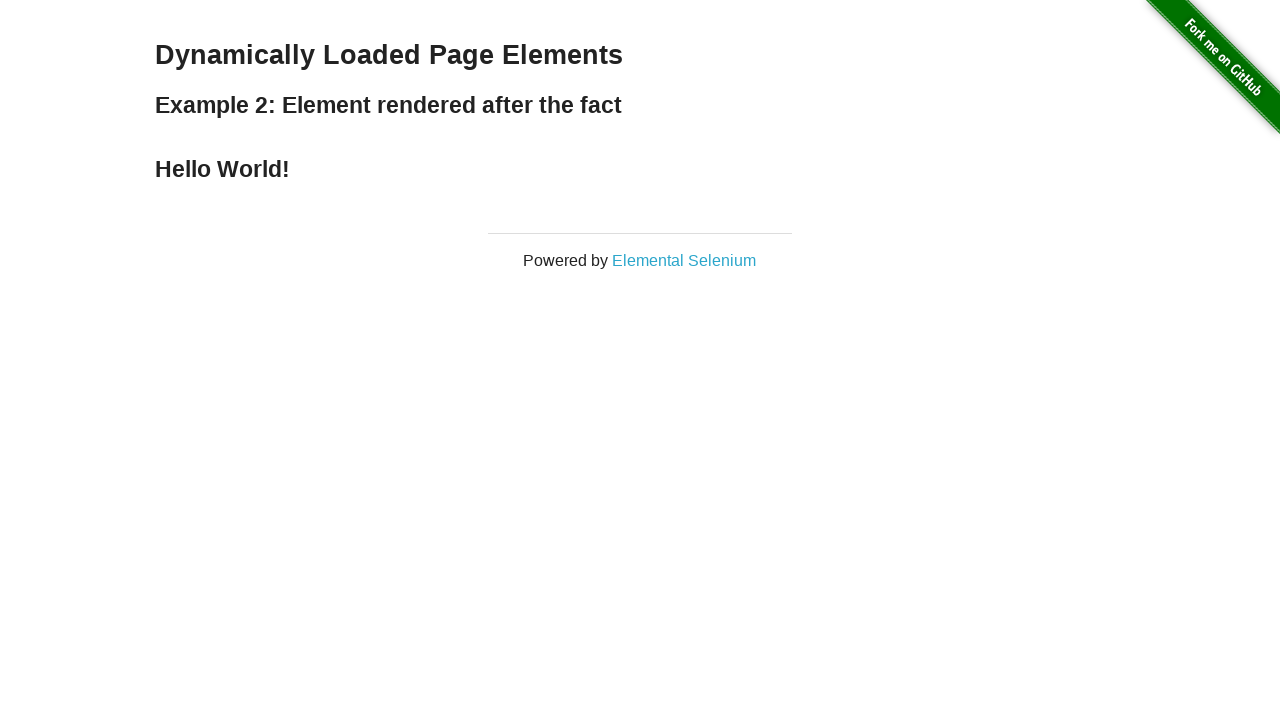

Located the result element
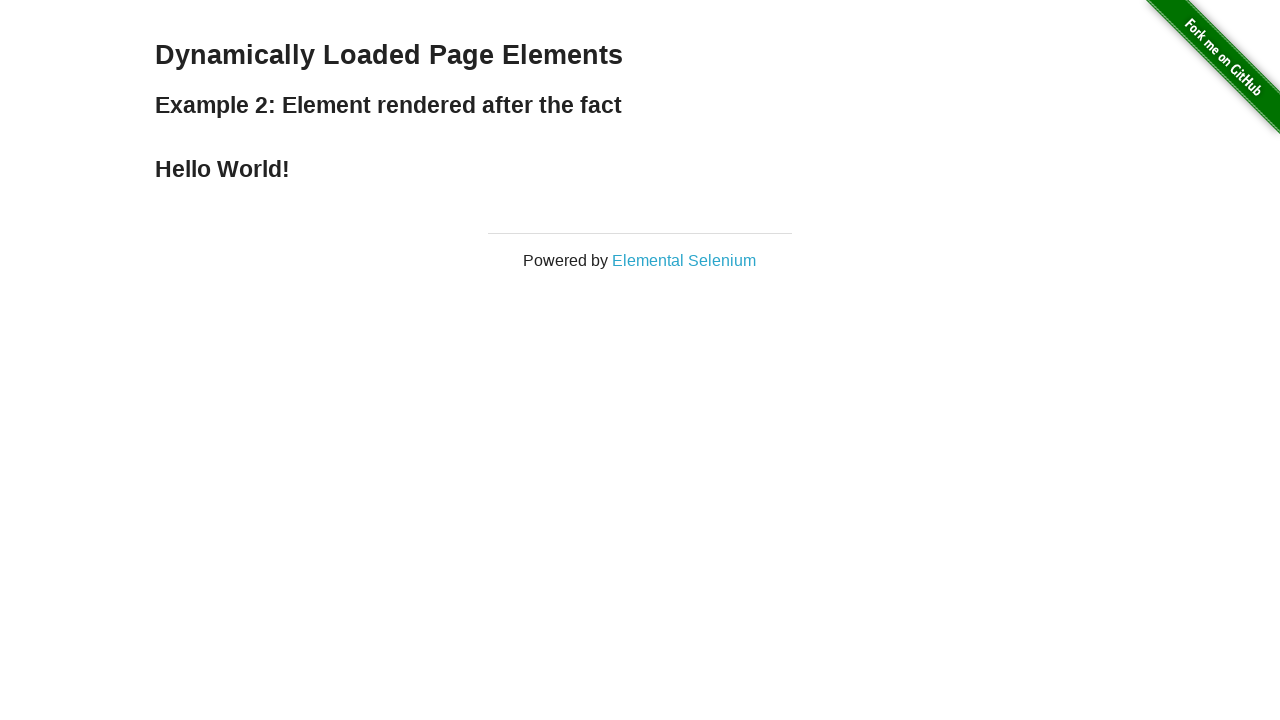

Retrieved result text: Hello World!
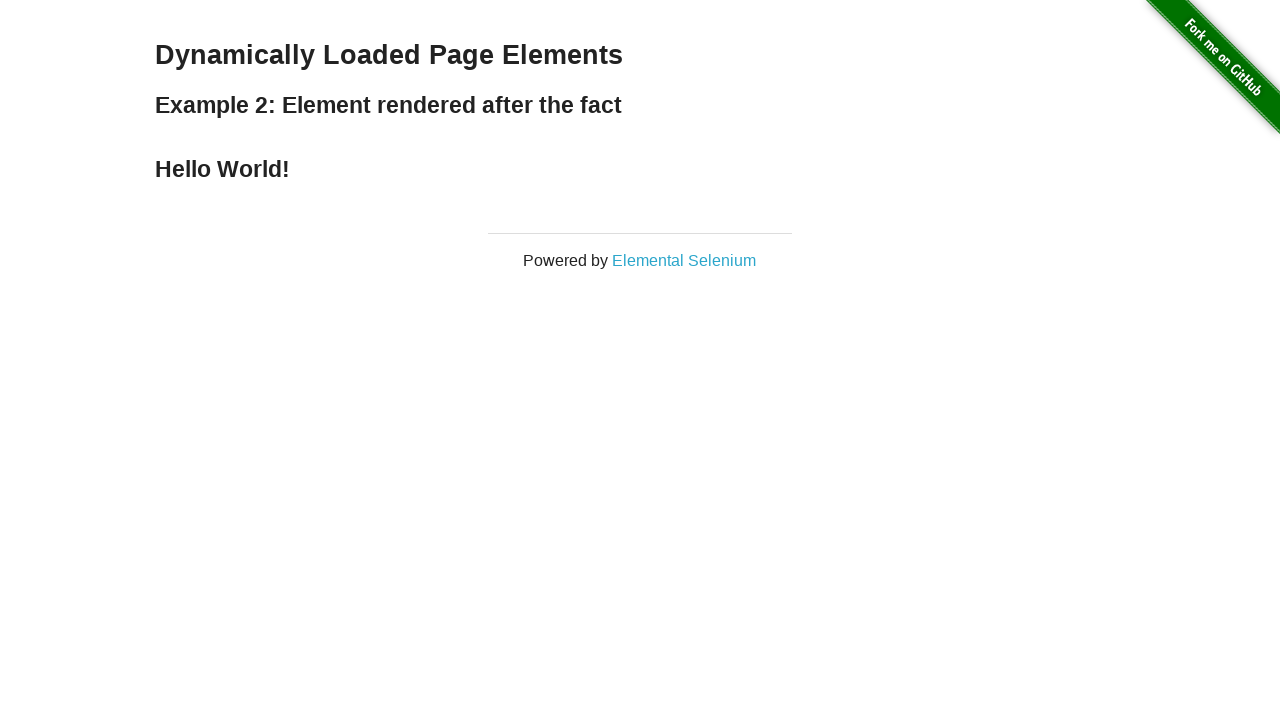

Printed result text to console
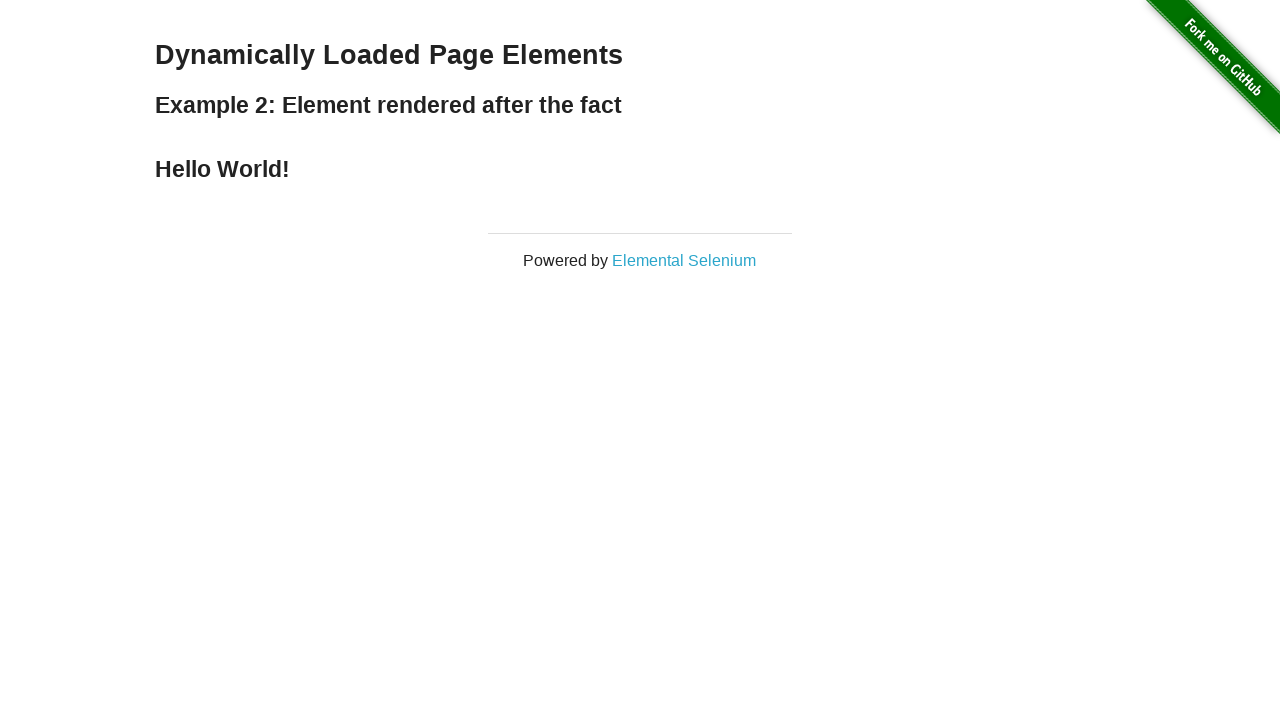

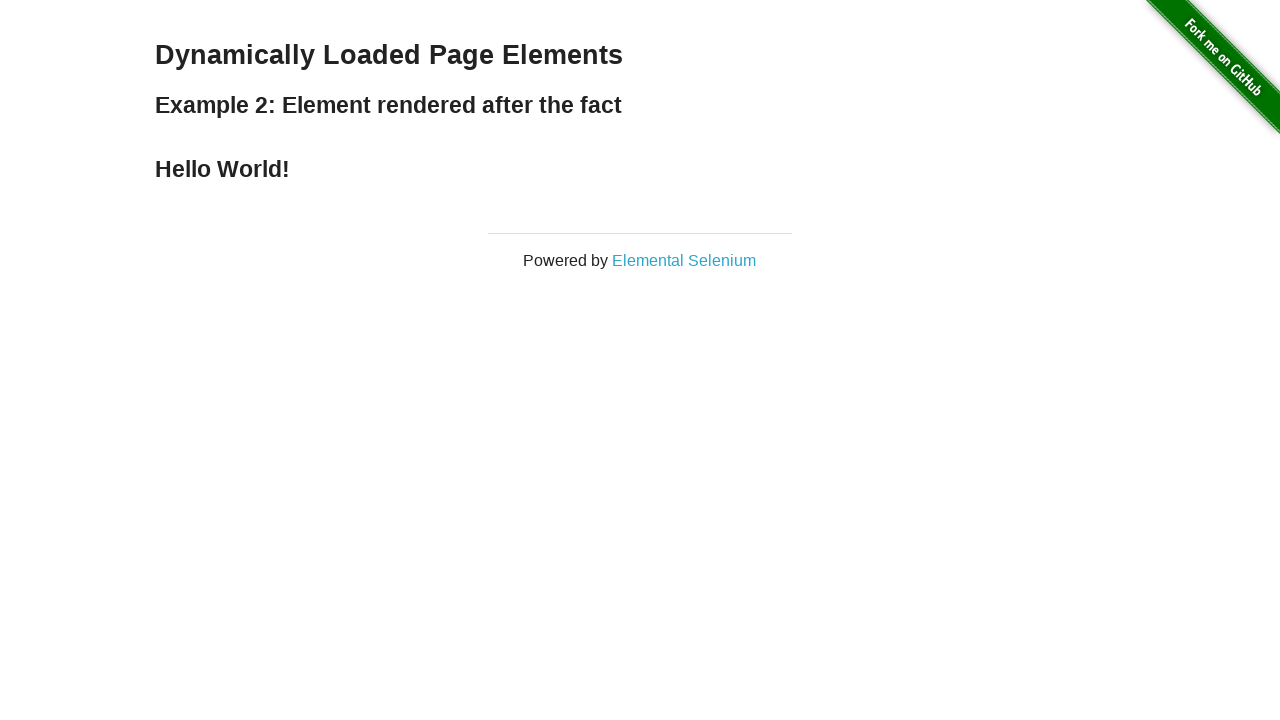